Tests the Add/Remove Elements functionality by clicking the Add Element button, verifying the Delete button appears, clicking Delete, and verifying the page heading is still visible.

Starting URL: https://the-internet.herokuapp.com/add_remove_elements/

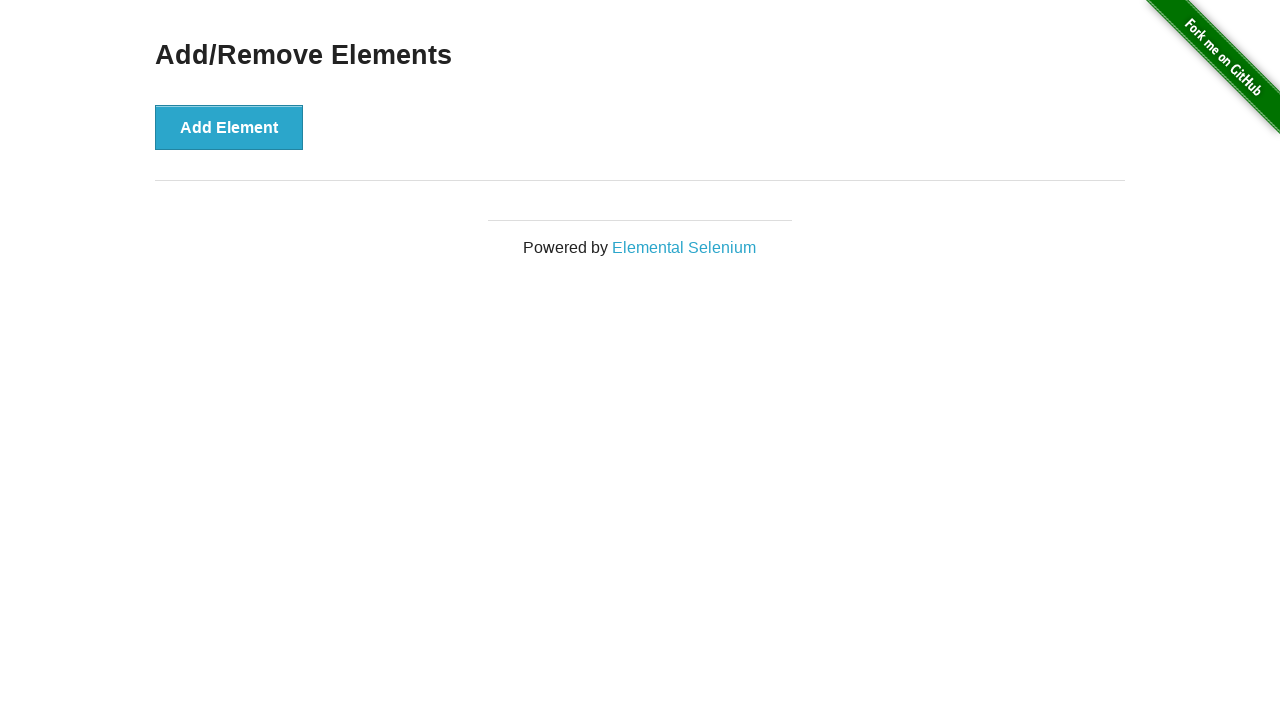

Clicked the Add Element button at (229, 127) on xpath=//*[text()='Add Element']
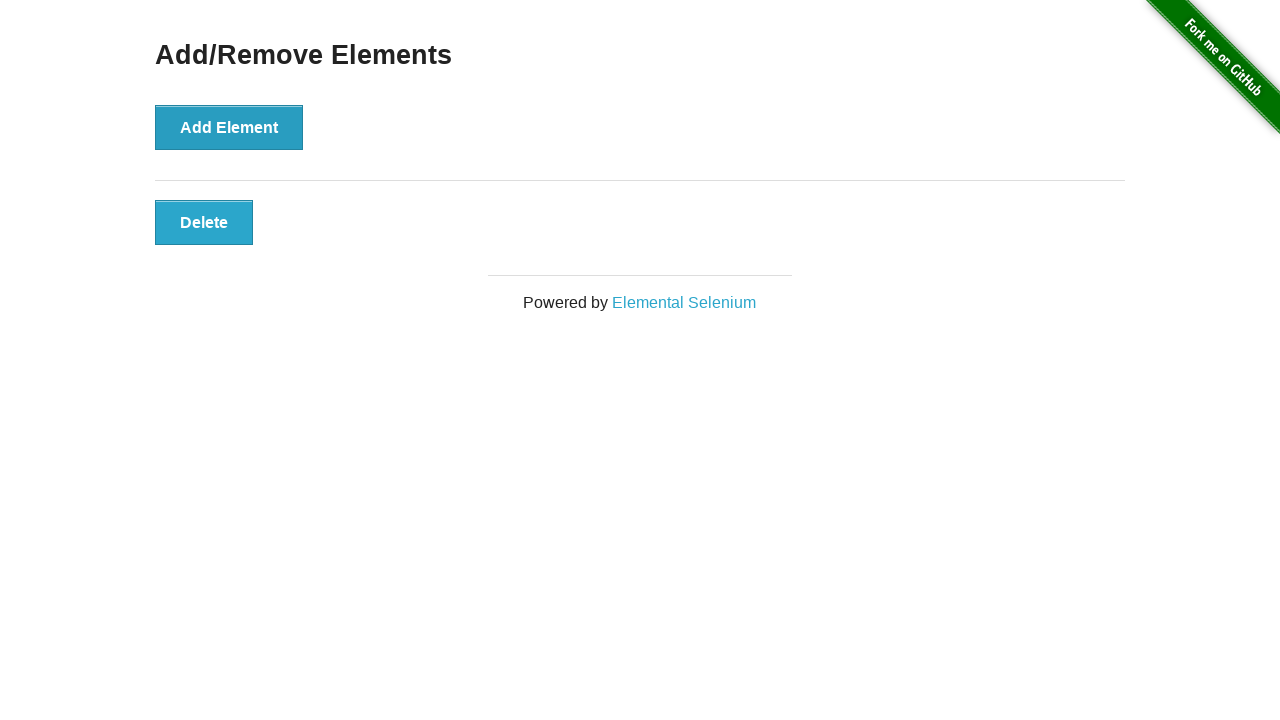

Delete button appeared on the page
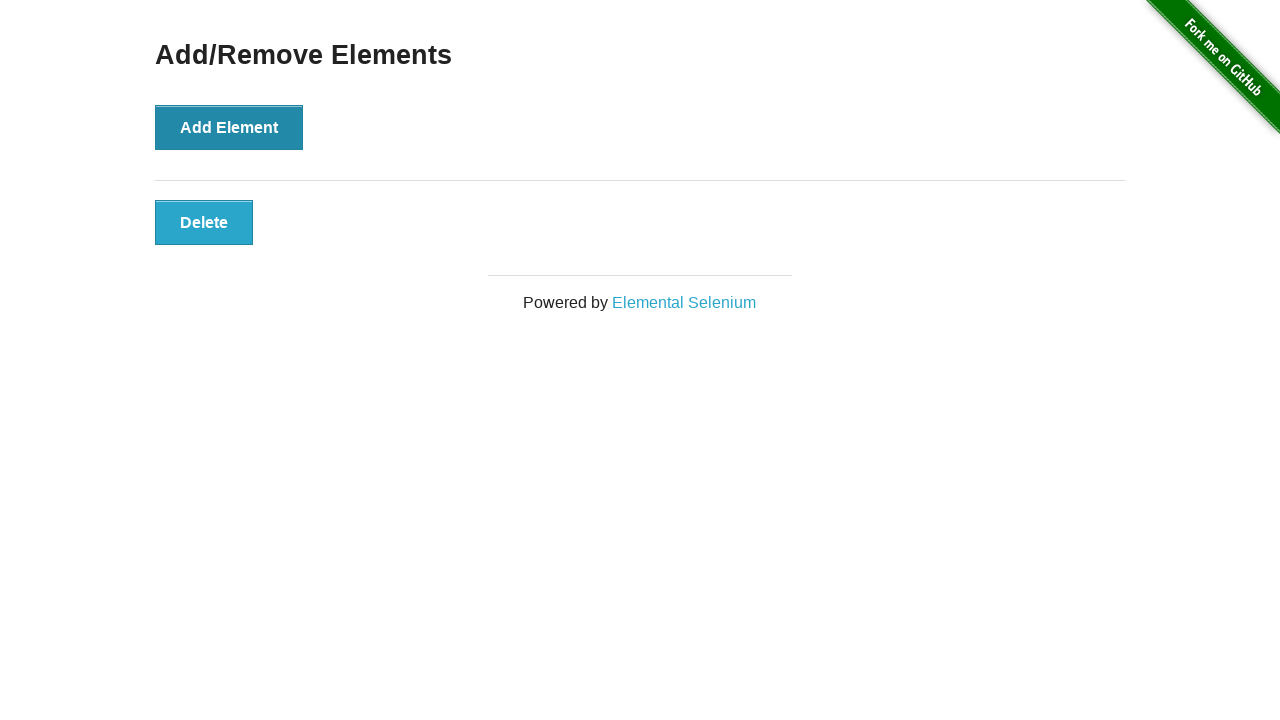

Located the Delete button element
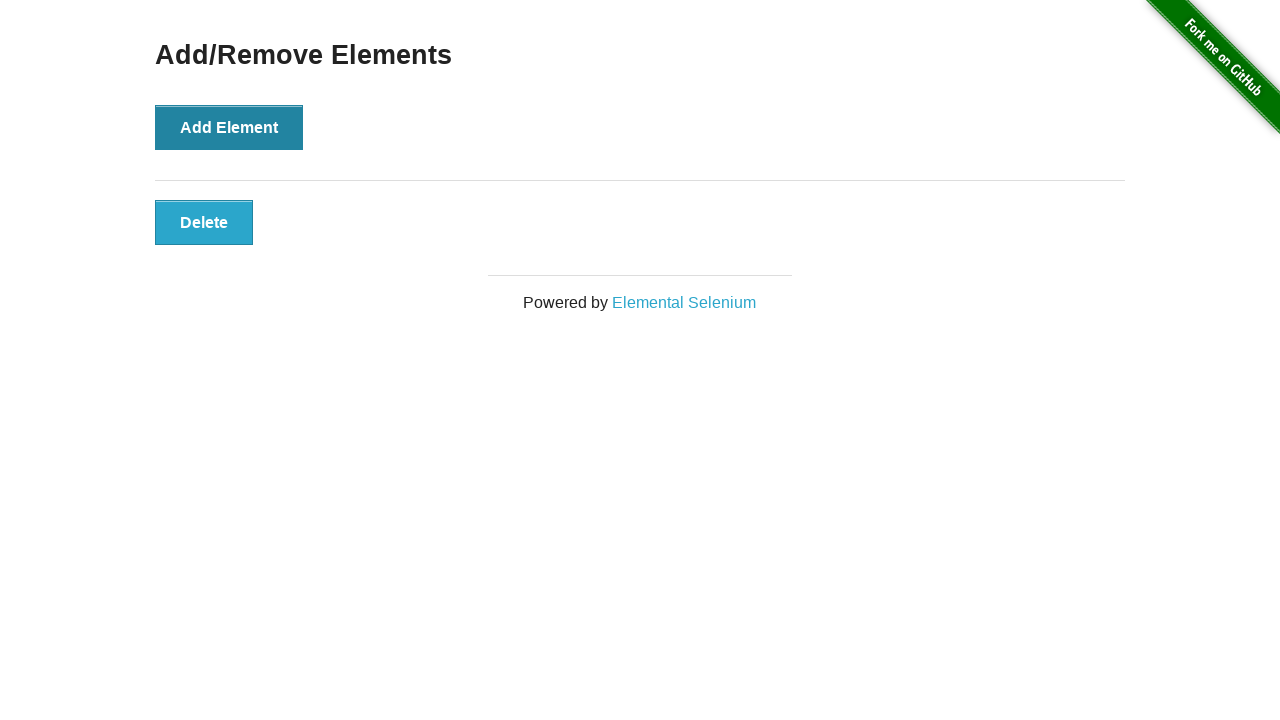

Verified Delete button is visible
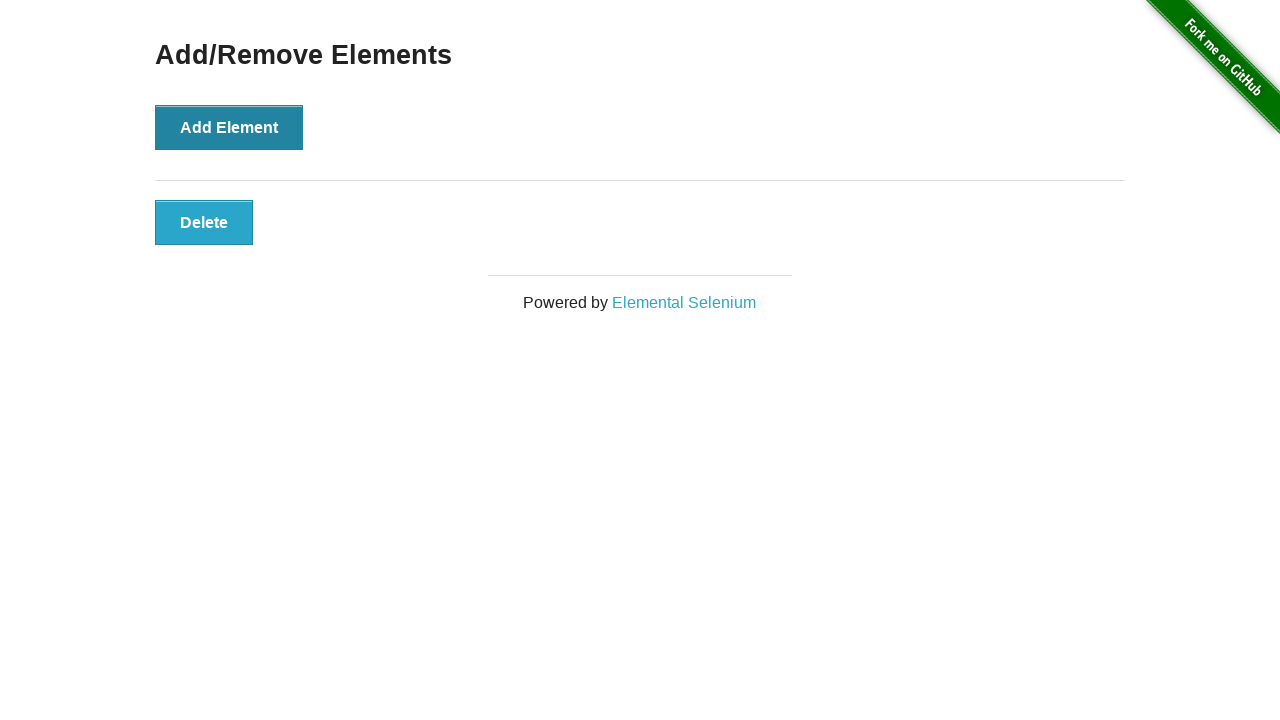

Clicked the Delete button at (204, 222) on xpath=//*[text()='Delete']
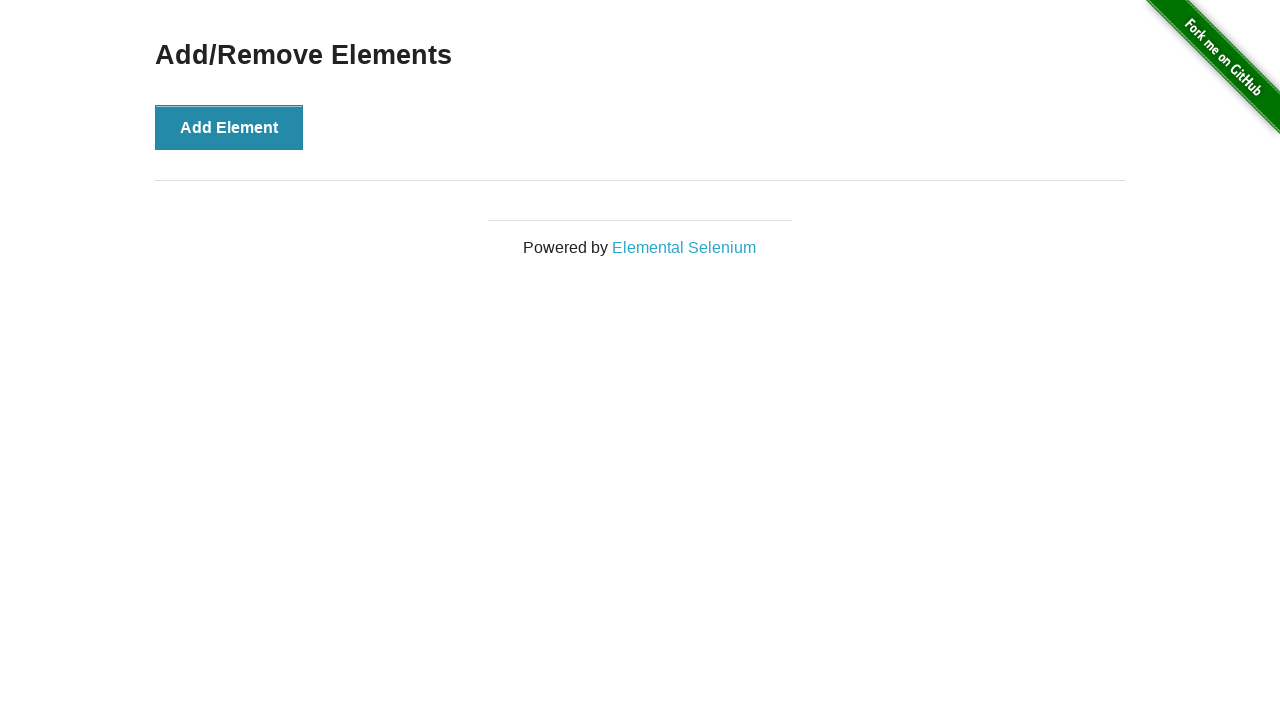

Located the Add/Remove Elements heading
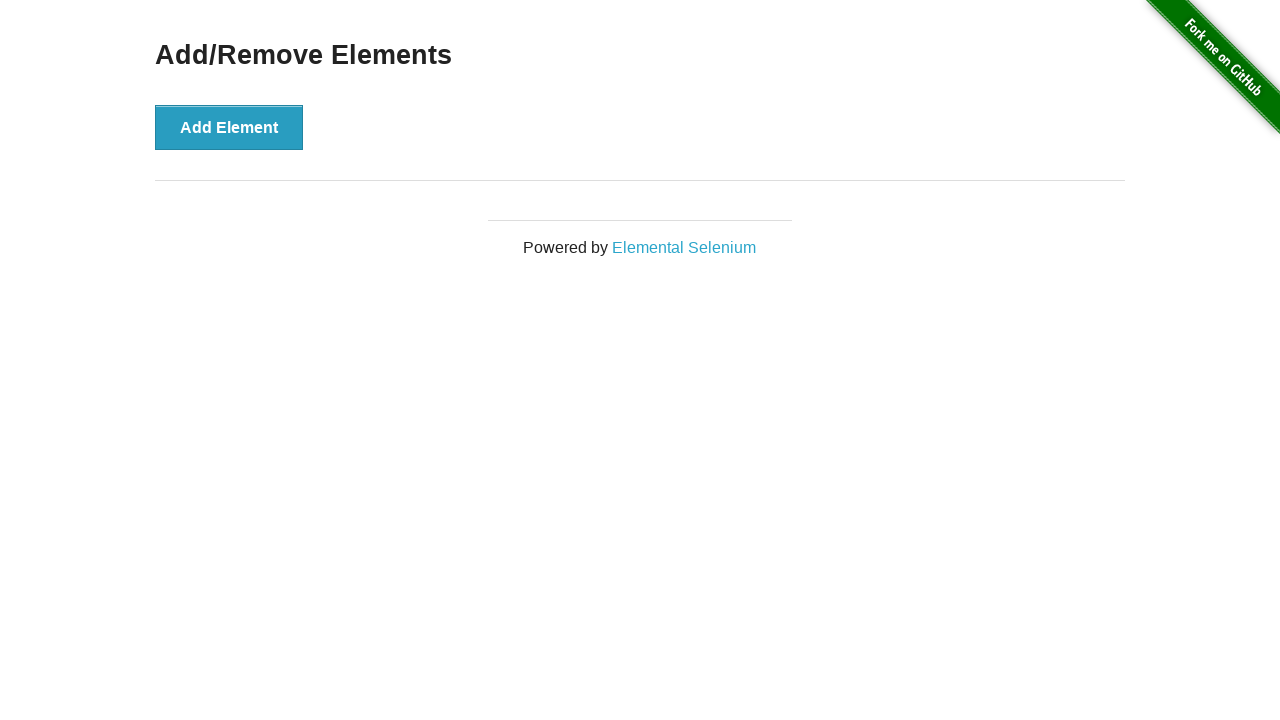

Verified the Add/Remove Elements heading is still visible
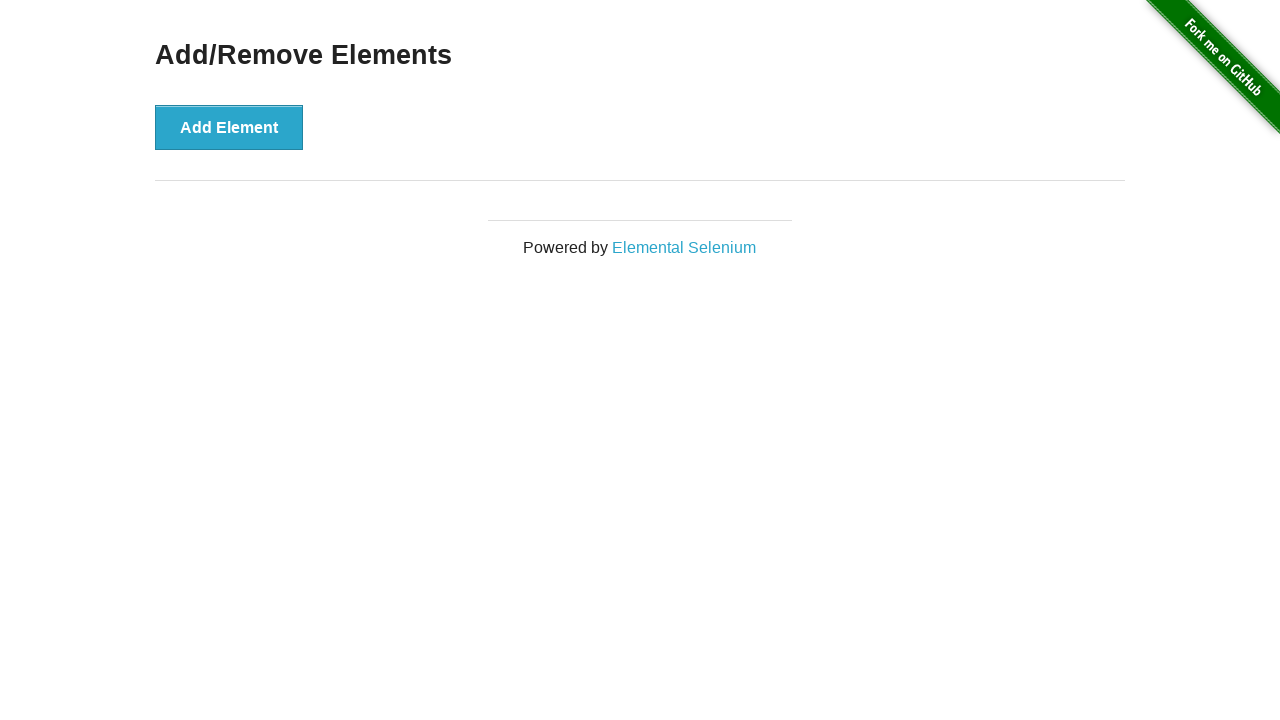

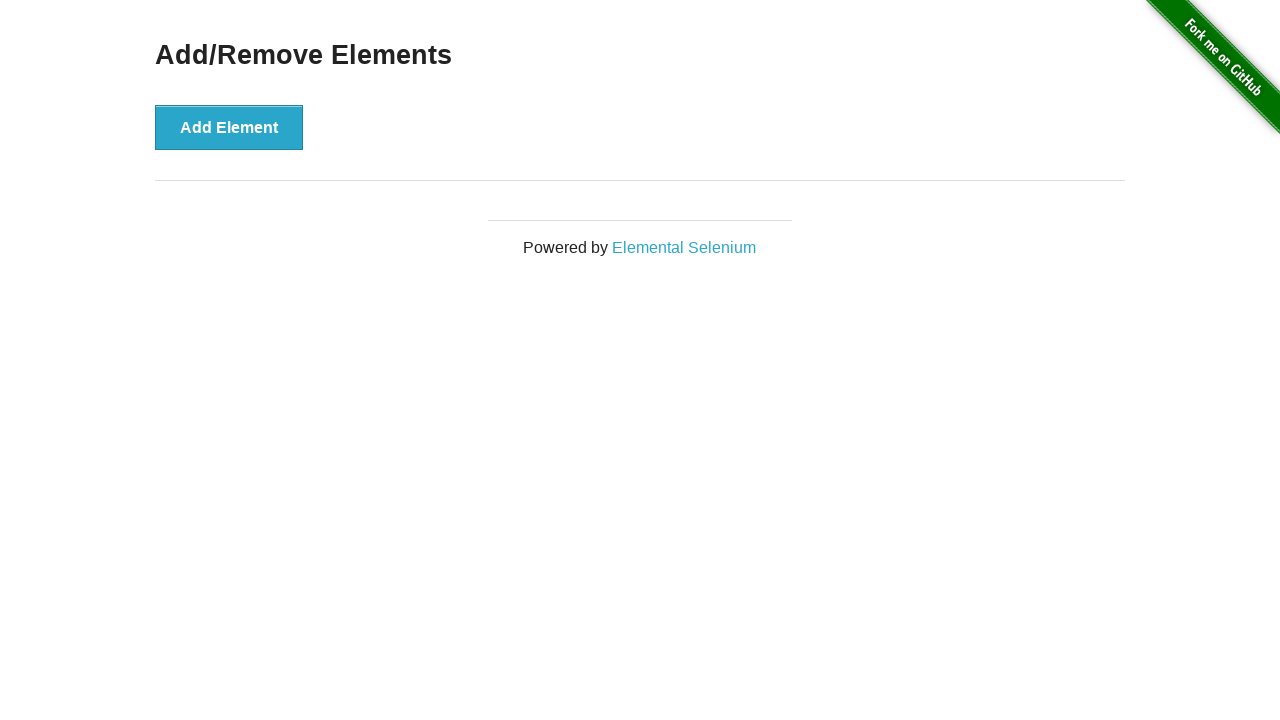